Tests basic browser navigation controls by navigating back, forward, back again, and then refreshing the page

Starting URL: https://axcapital.ae/

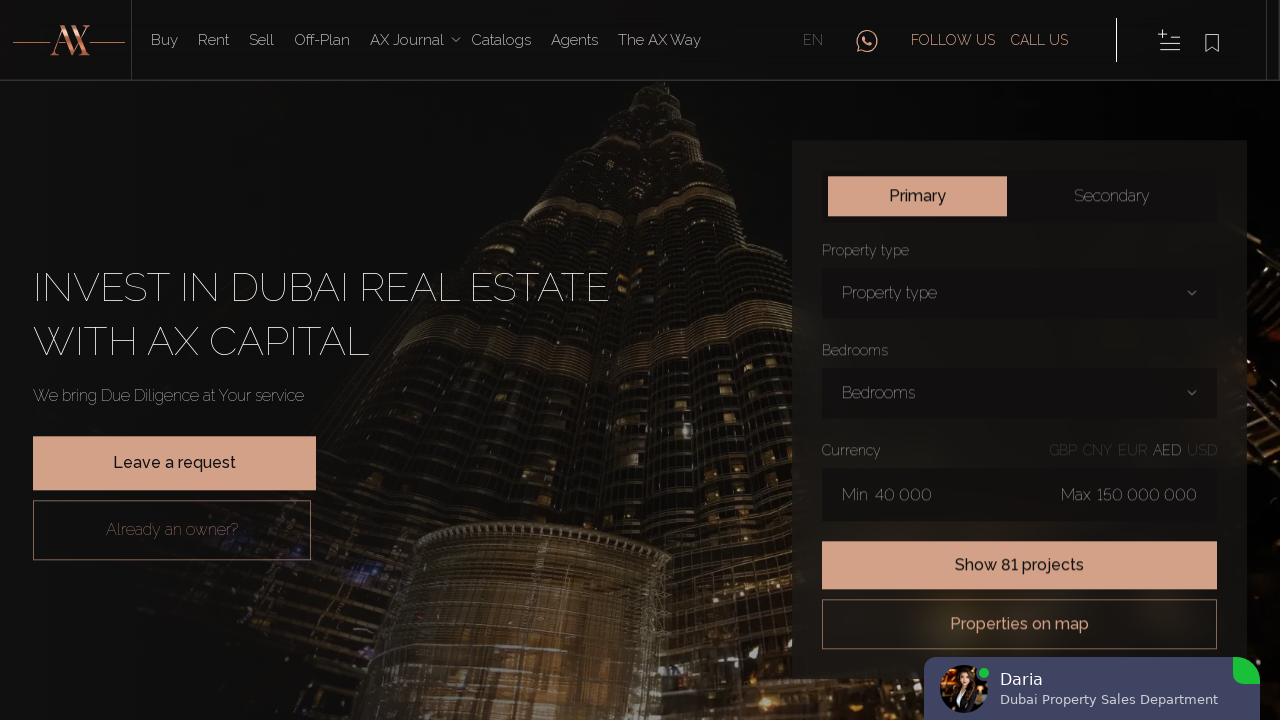

Navigated back in browser history
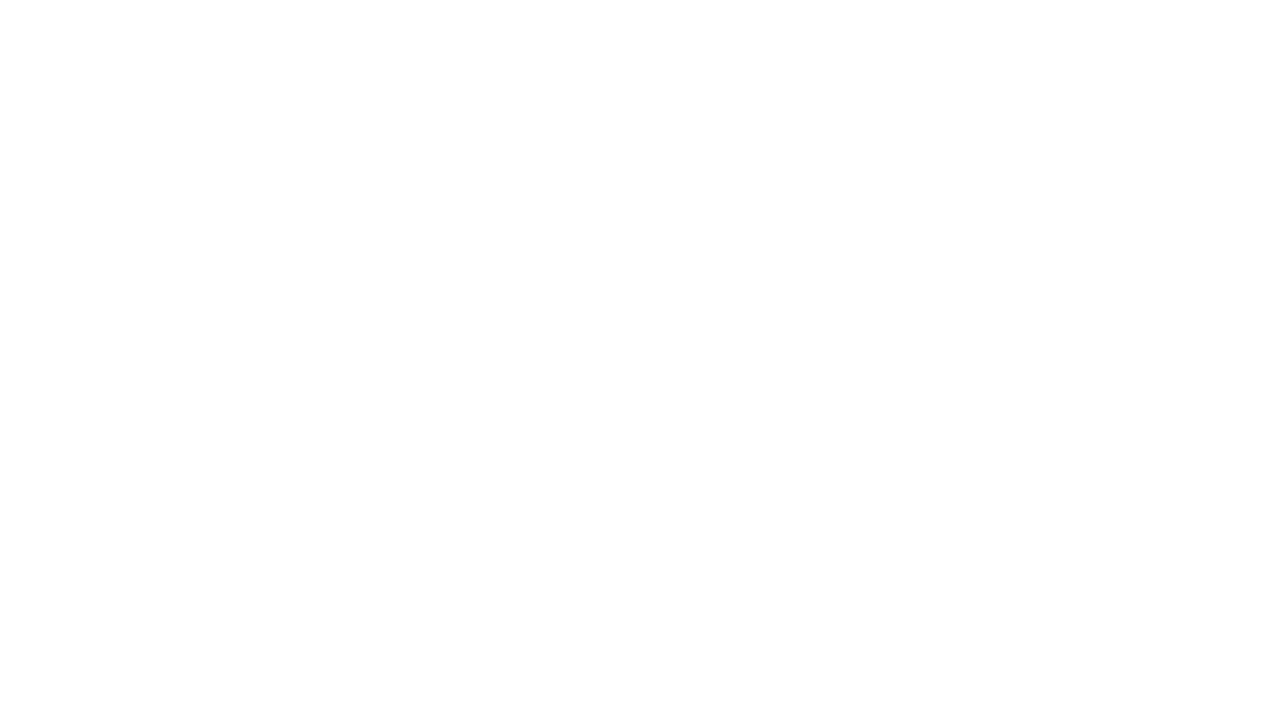

Navigated forward in browser history
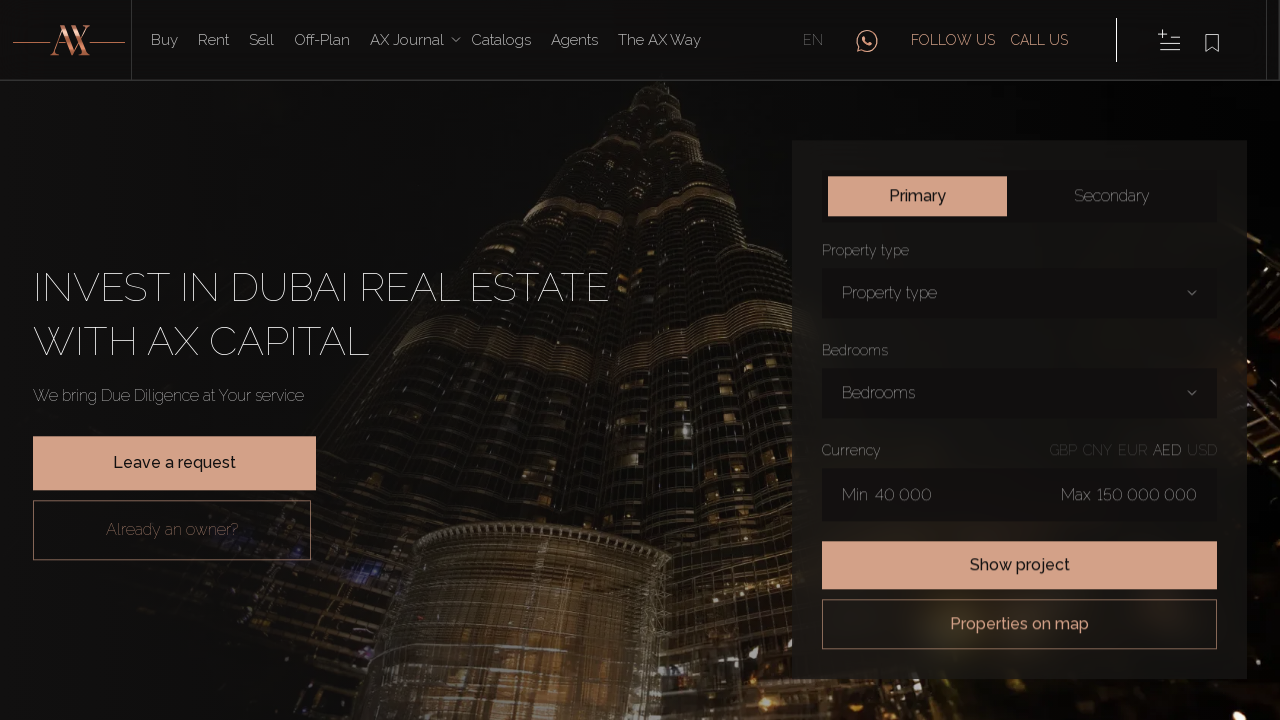

Navigated back in browser history again
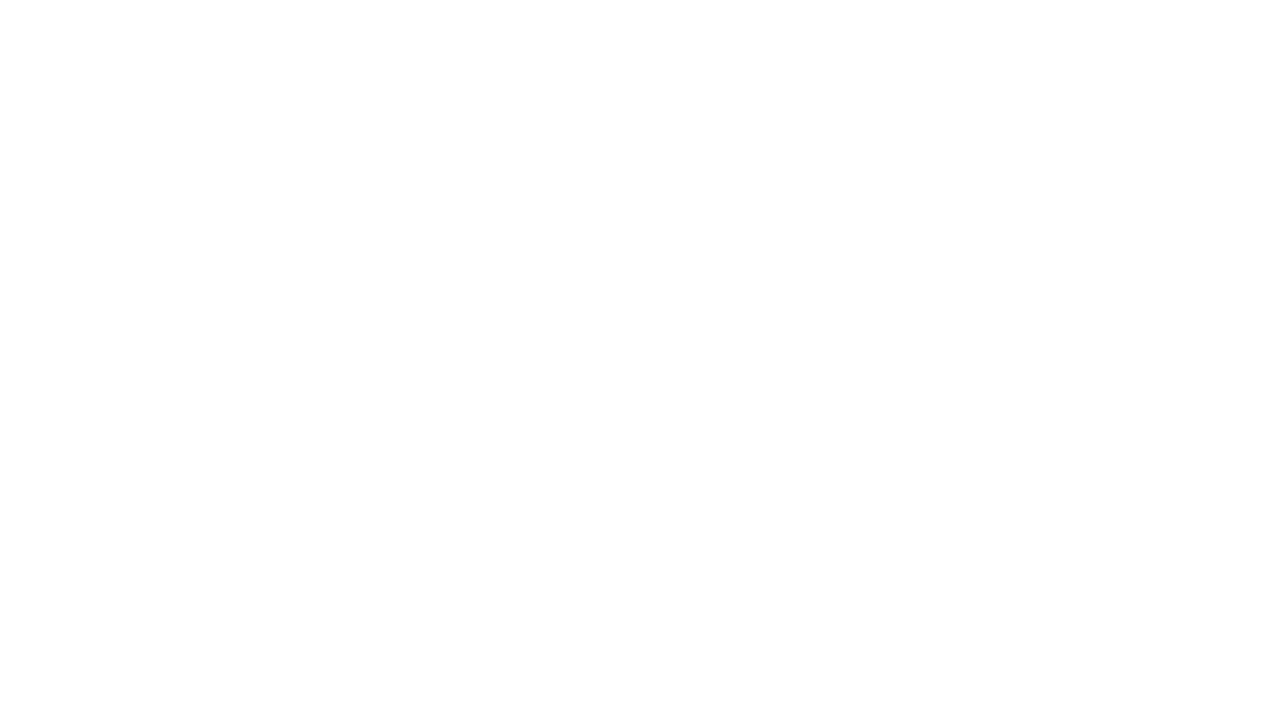

Refreshed the current page
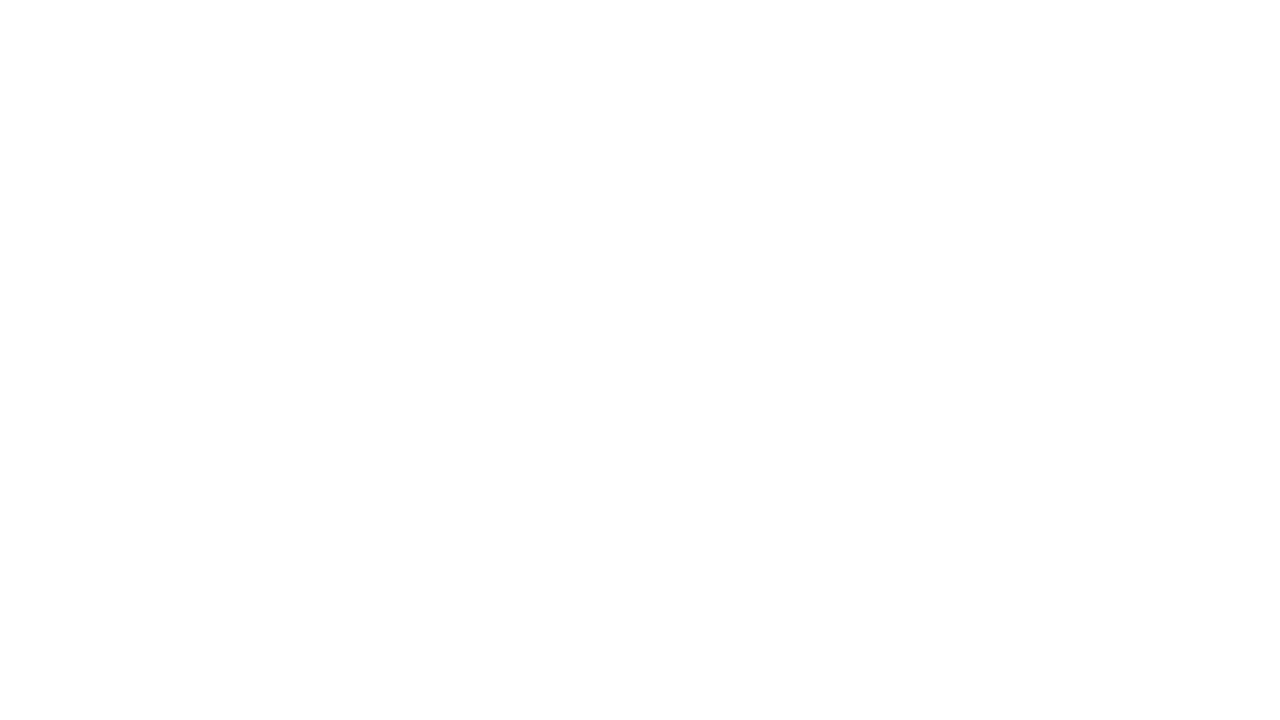

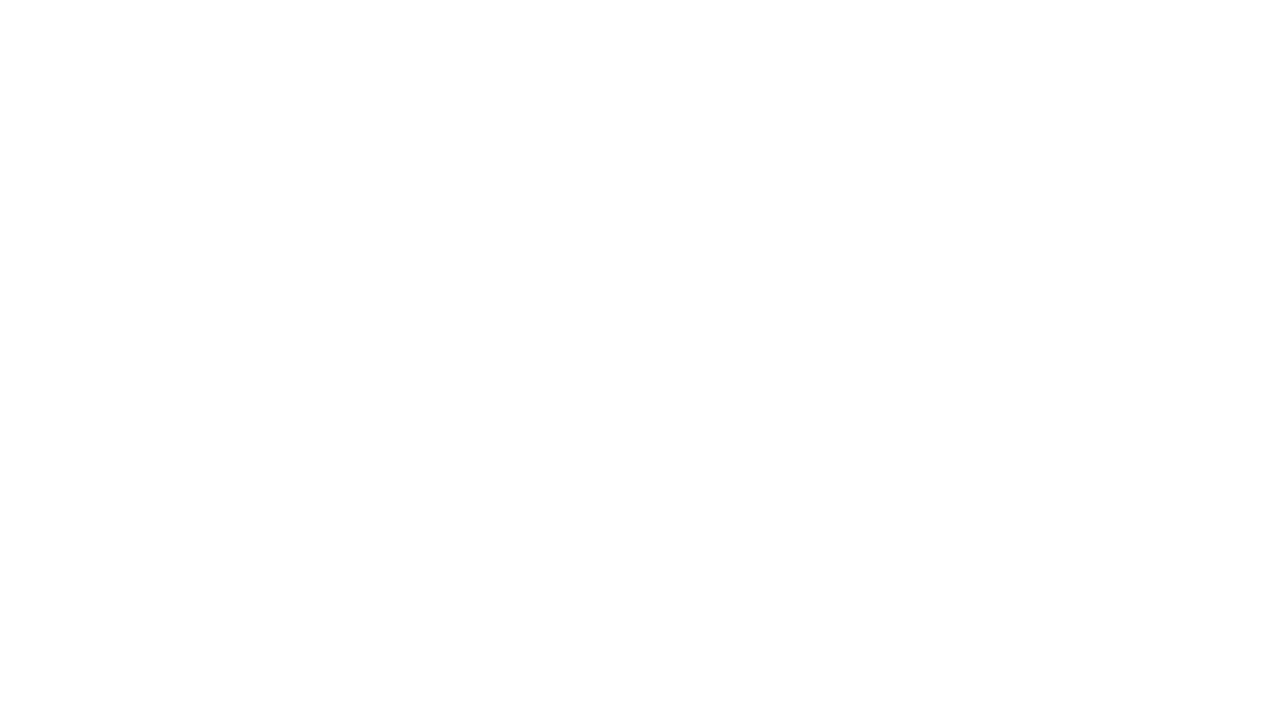